Tests JavaScript alert handling by triggering three types of alerts: accepting a simple alert, dismissing a confirm dialog, and entering text into a prompt dialog before accepting it.

Starting URL: https://the-internet.herokuapp.com/javascript_alerts

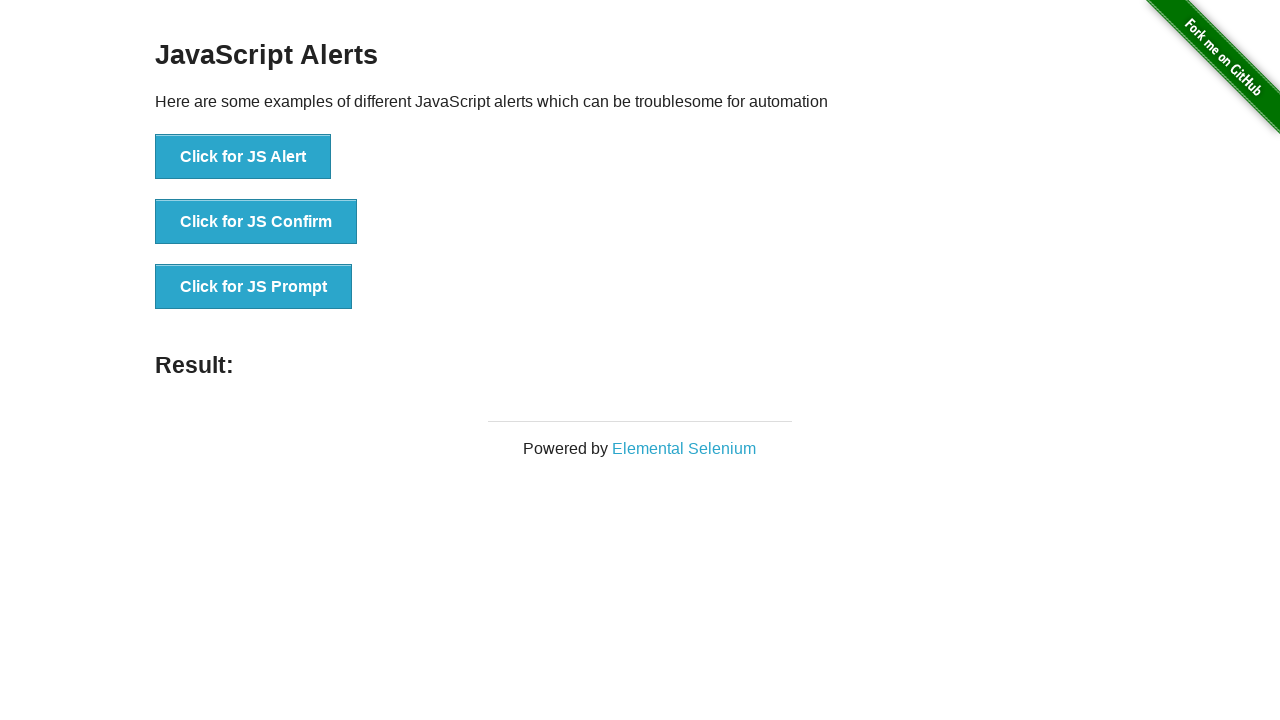

Clicked button to trigger JavaScript alert at (243, 157) on xpath=//button[@onclick='jsAlert()']
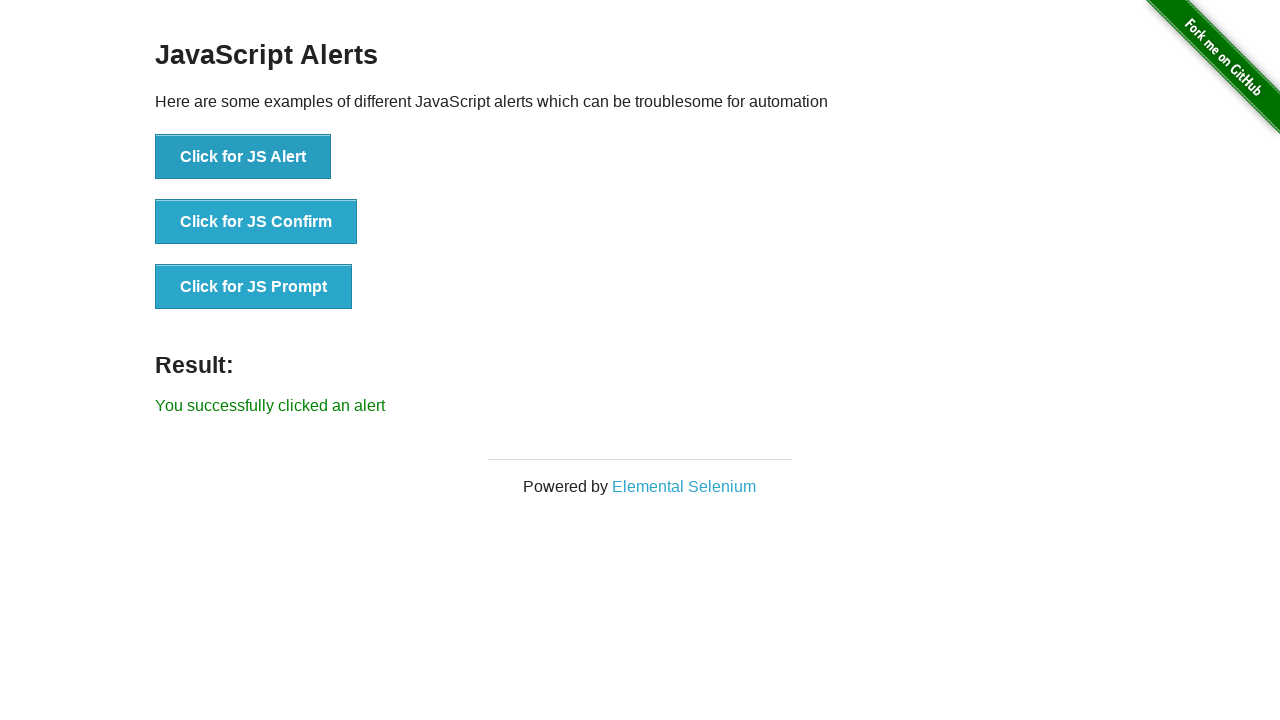

Set up dialog handler and clicked alert button again at (243, 157) on xpath=//button[@onclick='jsAlert()']
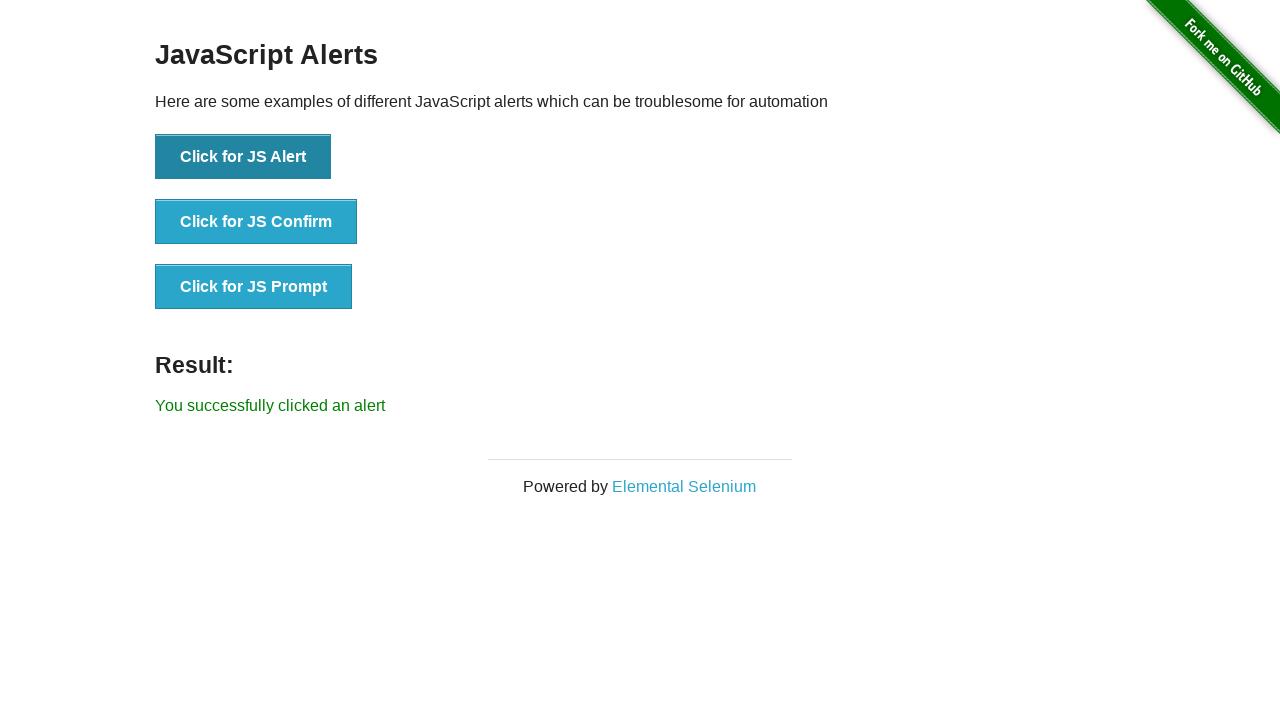

Waited for alert to be processed
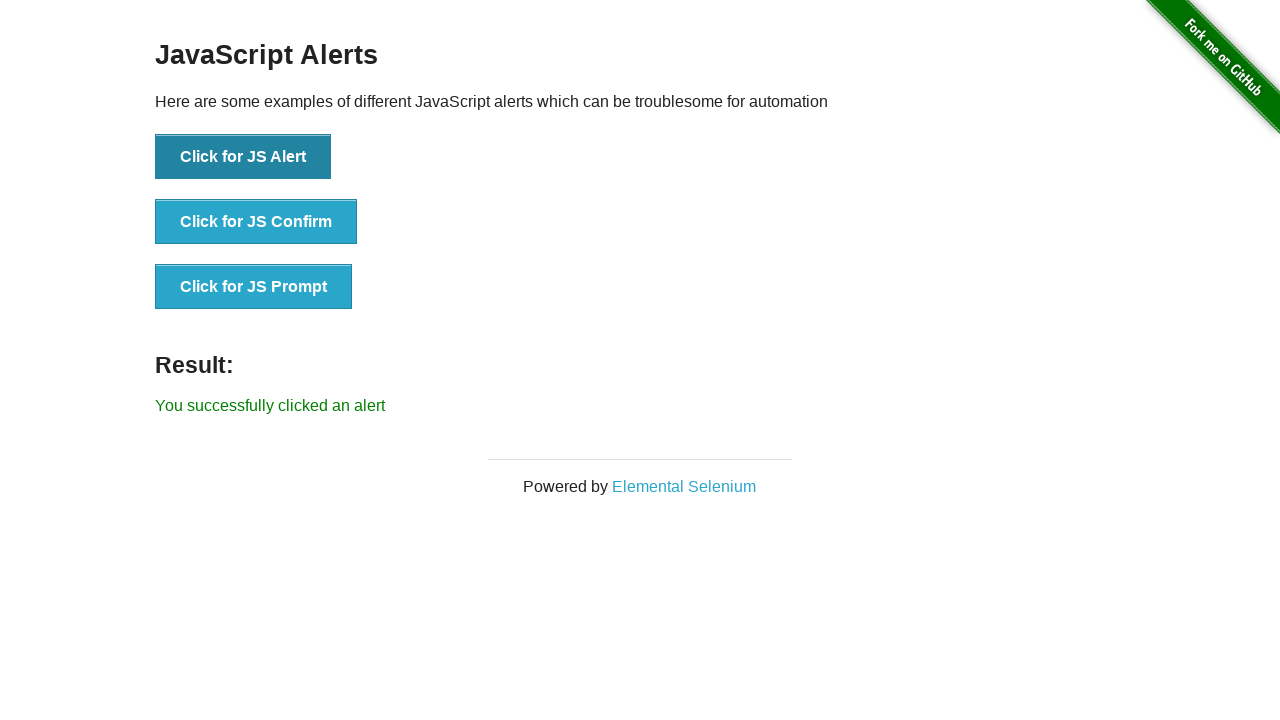

Clicked button to trigger JavaScript confirm dialog at (256, 222) on xpath=//button[@onclick='jsConfirm()']
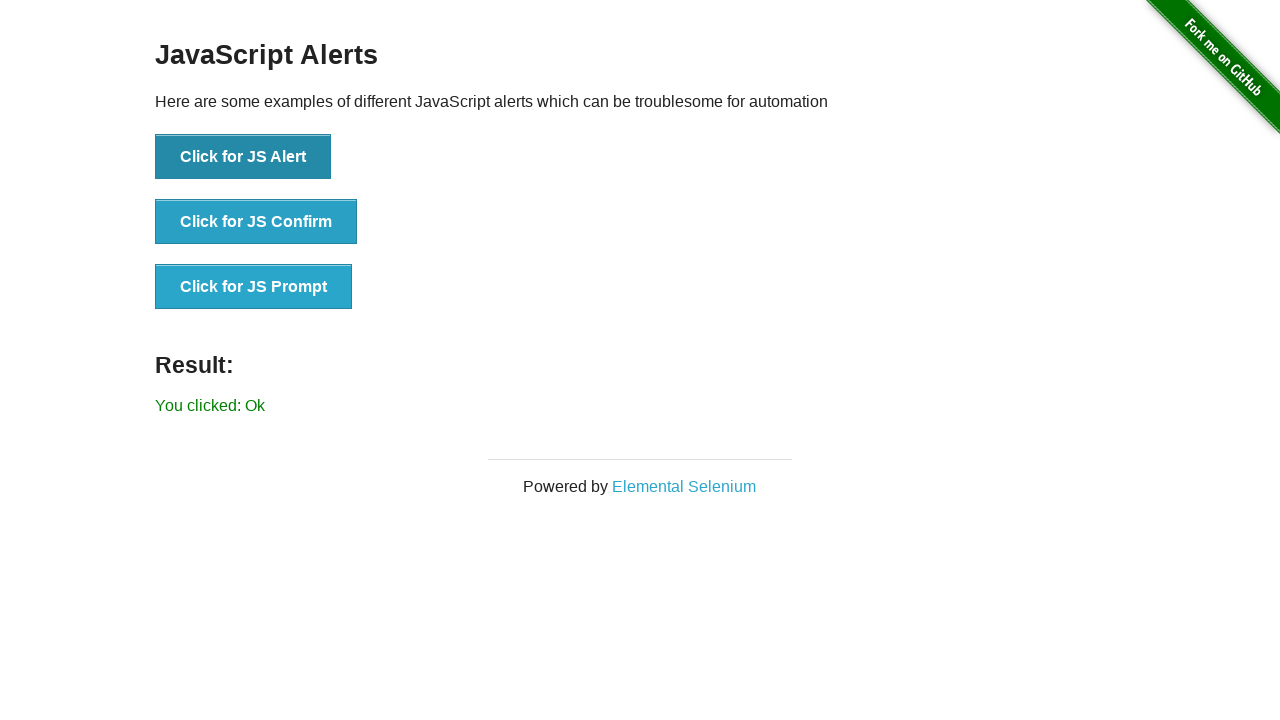

Set up dialog dismiss handler and clicked confirm button at (256, 222) on xpath=//button[@onclick='jsConfirm()']
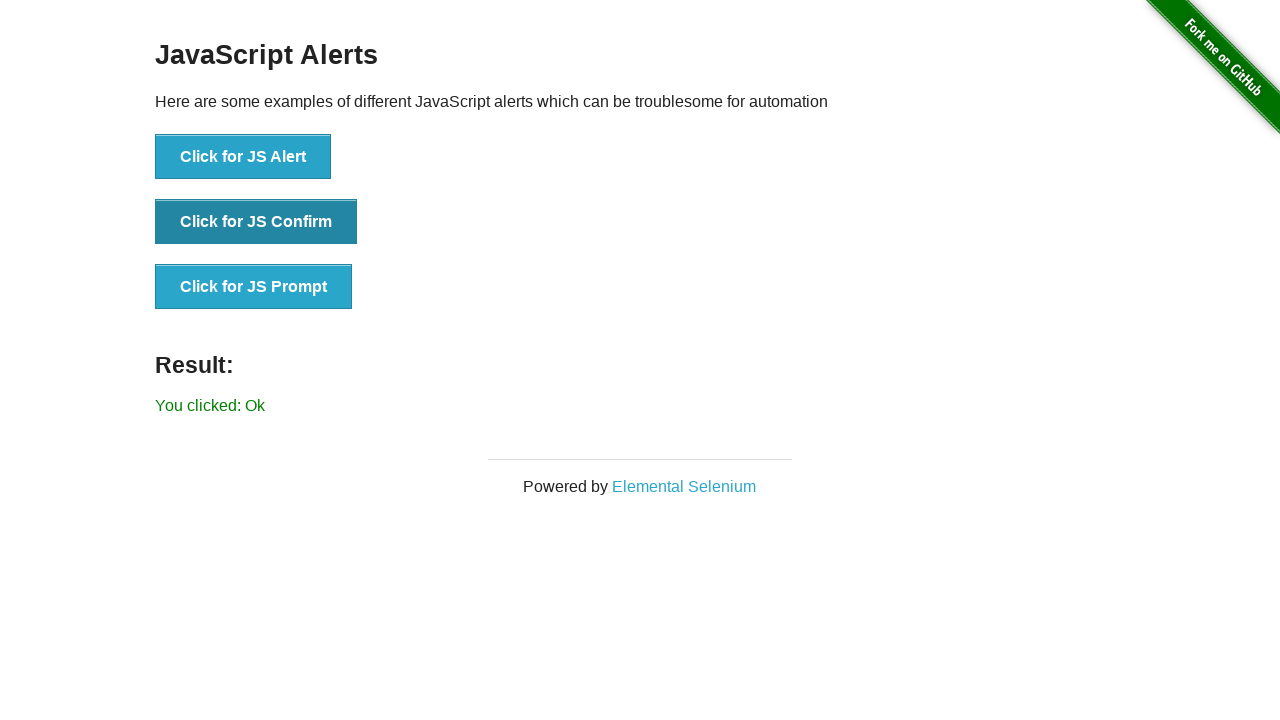

Waited for confirm dialog to be processed after dismissal
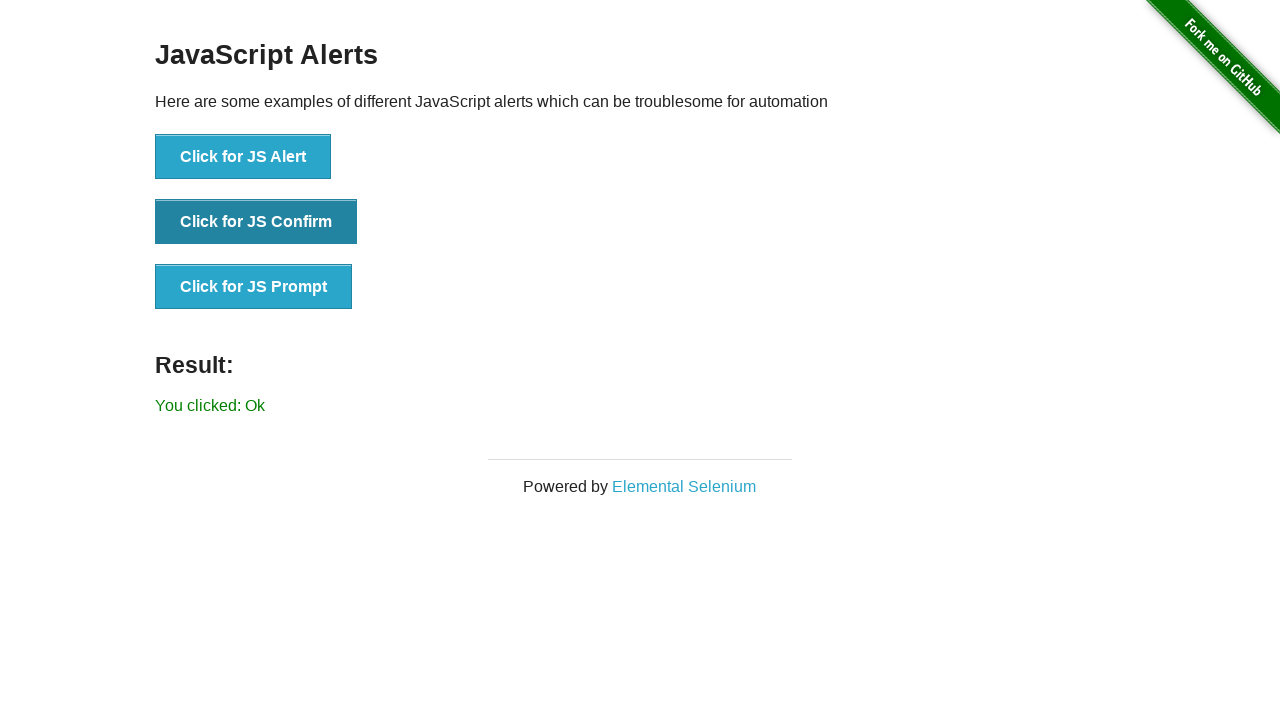

Set up dialog prompt handler and clicked prompt button at (254, 287) on xpath=//button[@onclick='jsPrompt()']
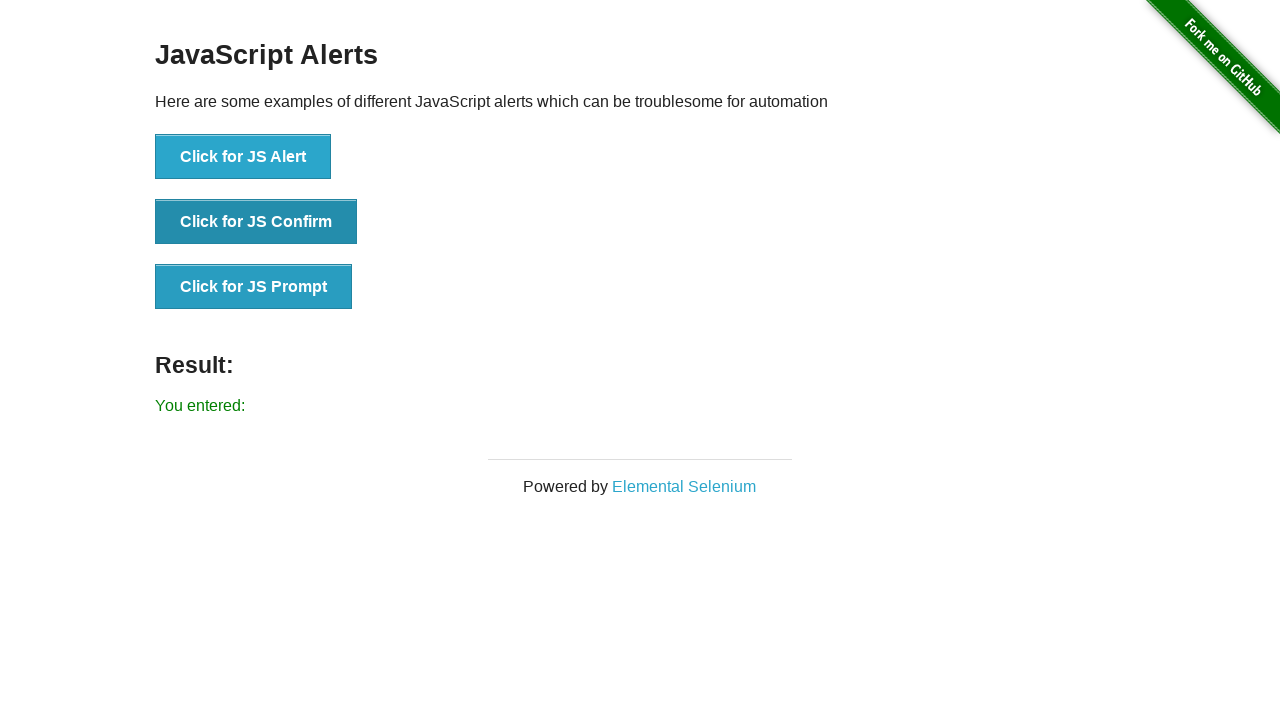

Waited for result element to appear after prompt acceptance
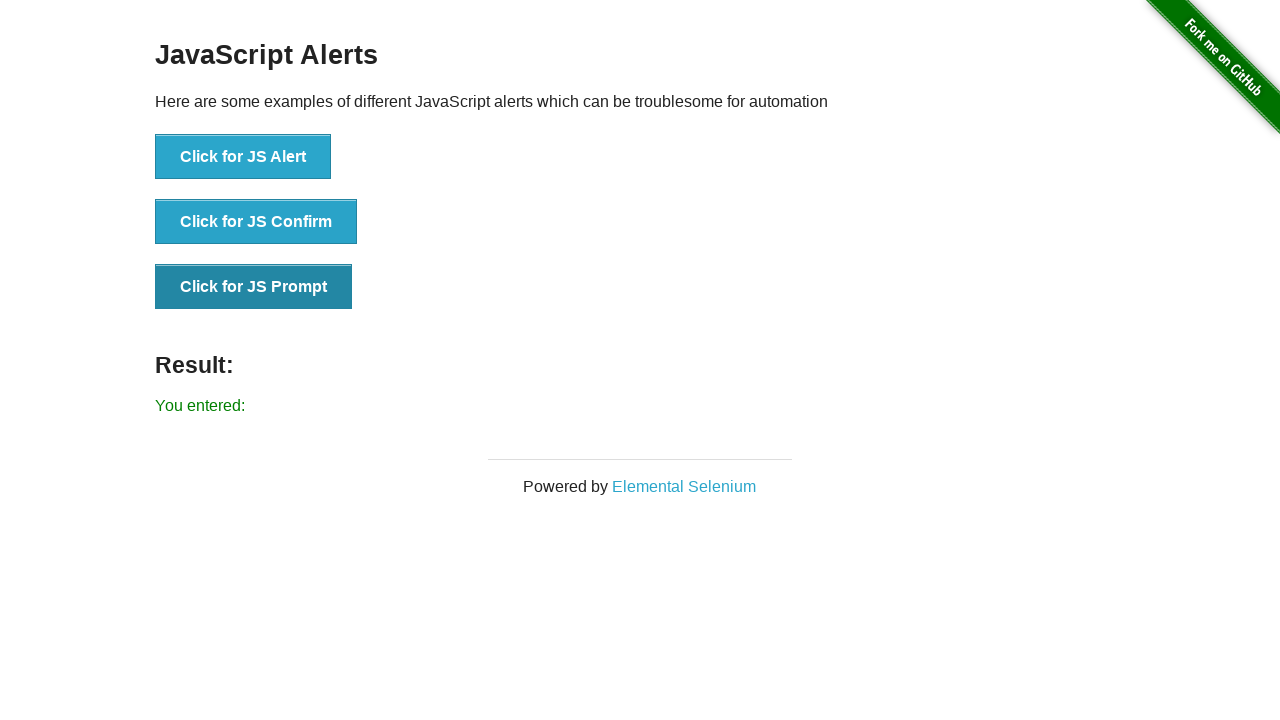

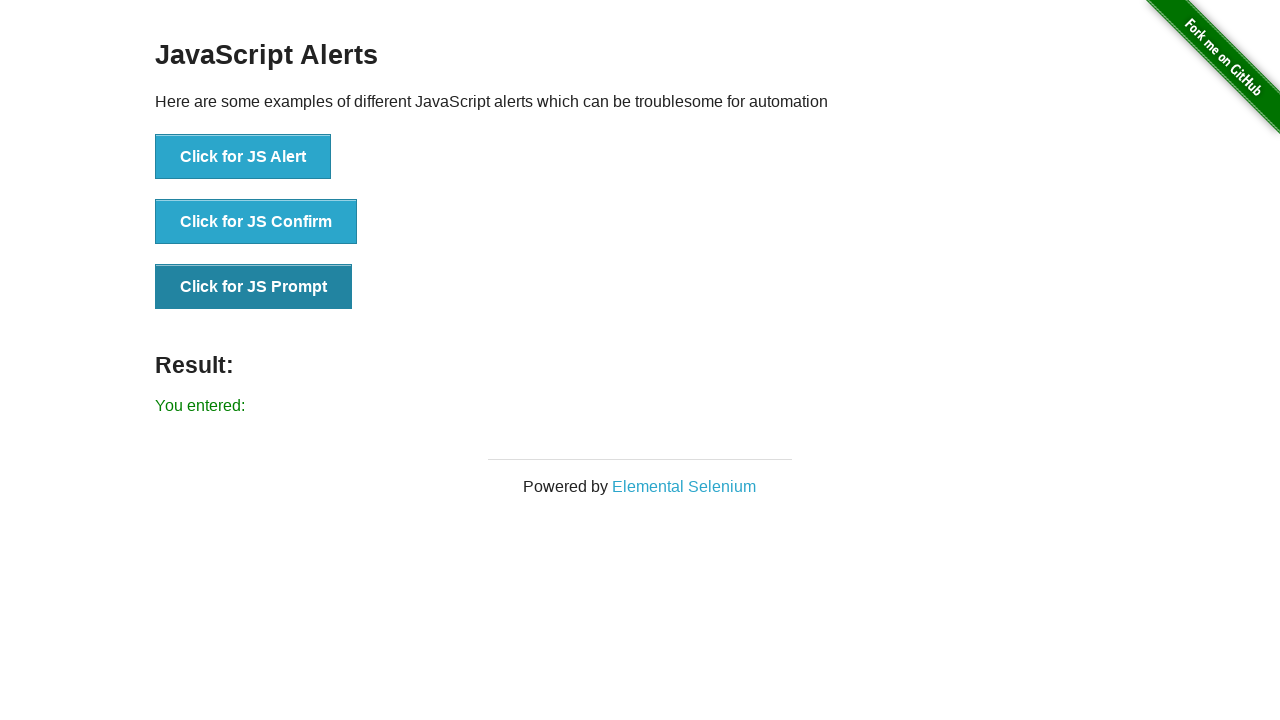